Tests opting out of A/B tests by adding an opt-out cookie before visiting the A/B test page, then navigating to verify the page shows "No A/B Test" heading.

Starting URL: http://the-internet.herokuapp.com

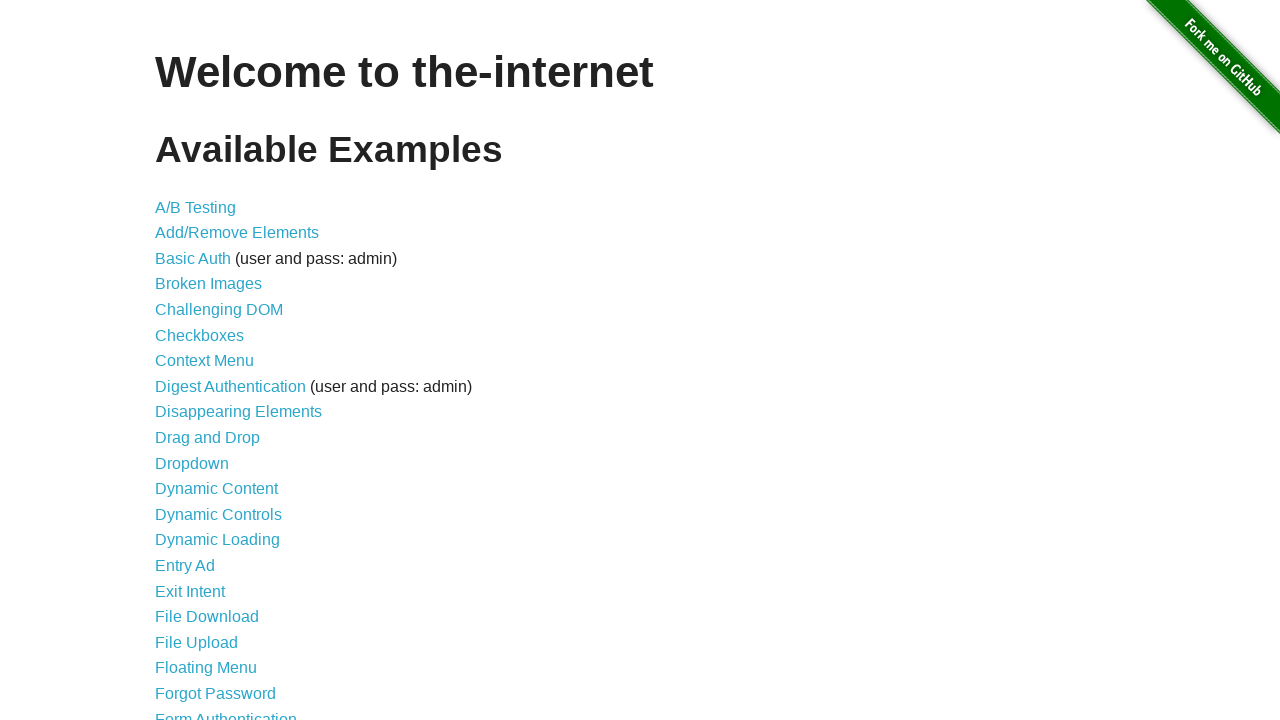

Added optimizelyOptOut cookie to context
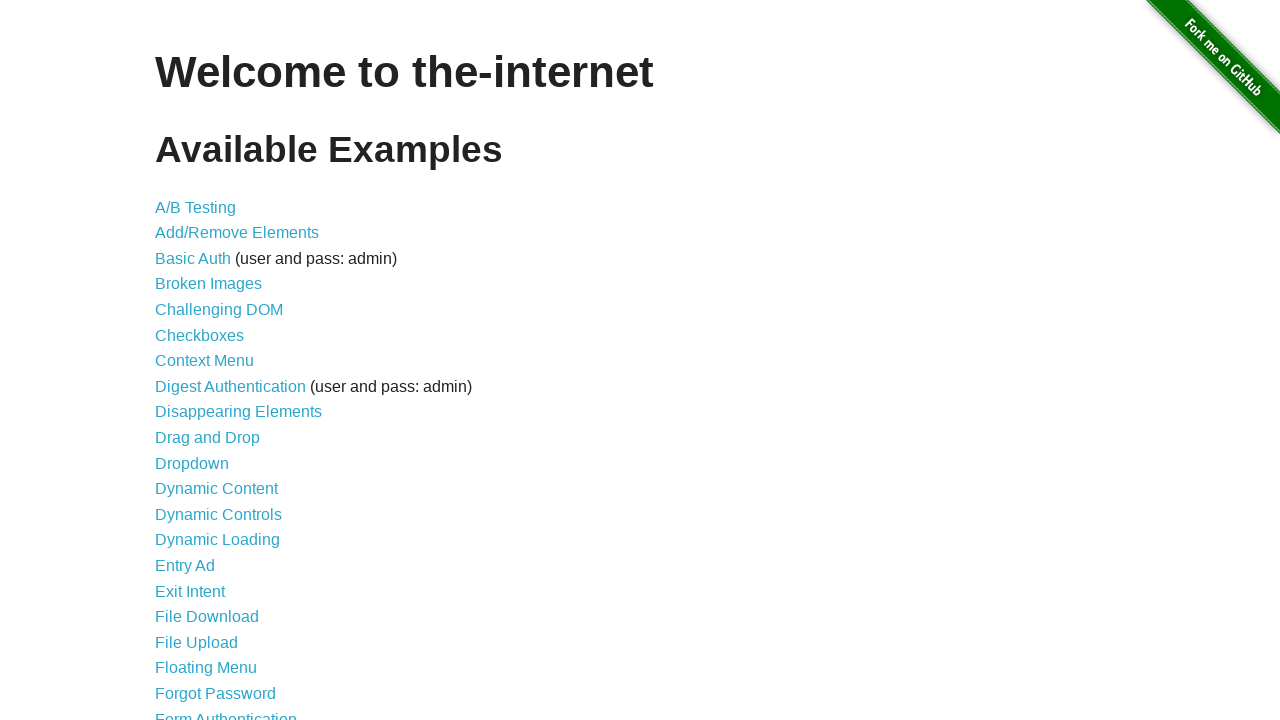

Navigated to A/B test page
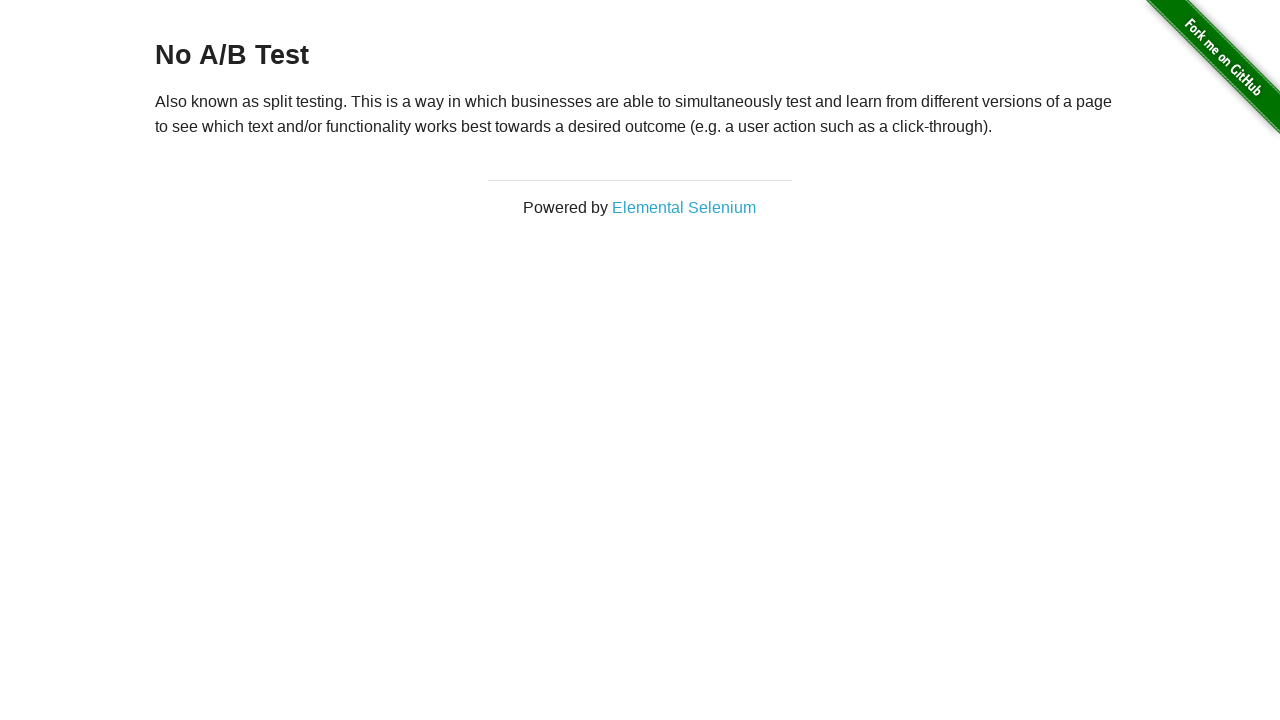

Retrieved heading text from page
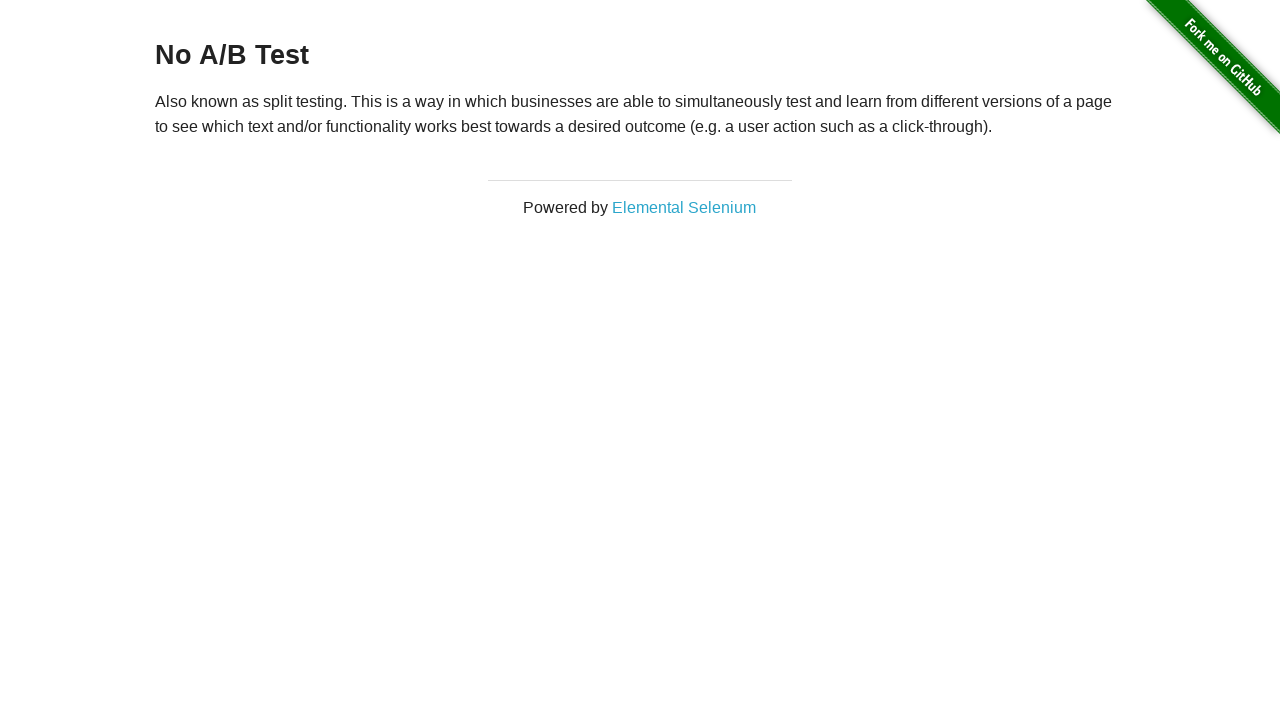

Verified heading starts with 'No A/B Test' - opt-out successful
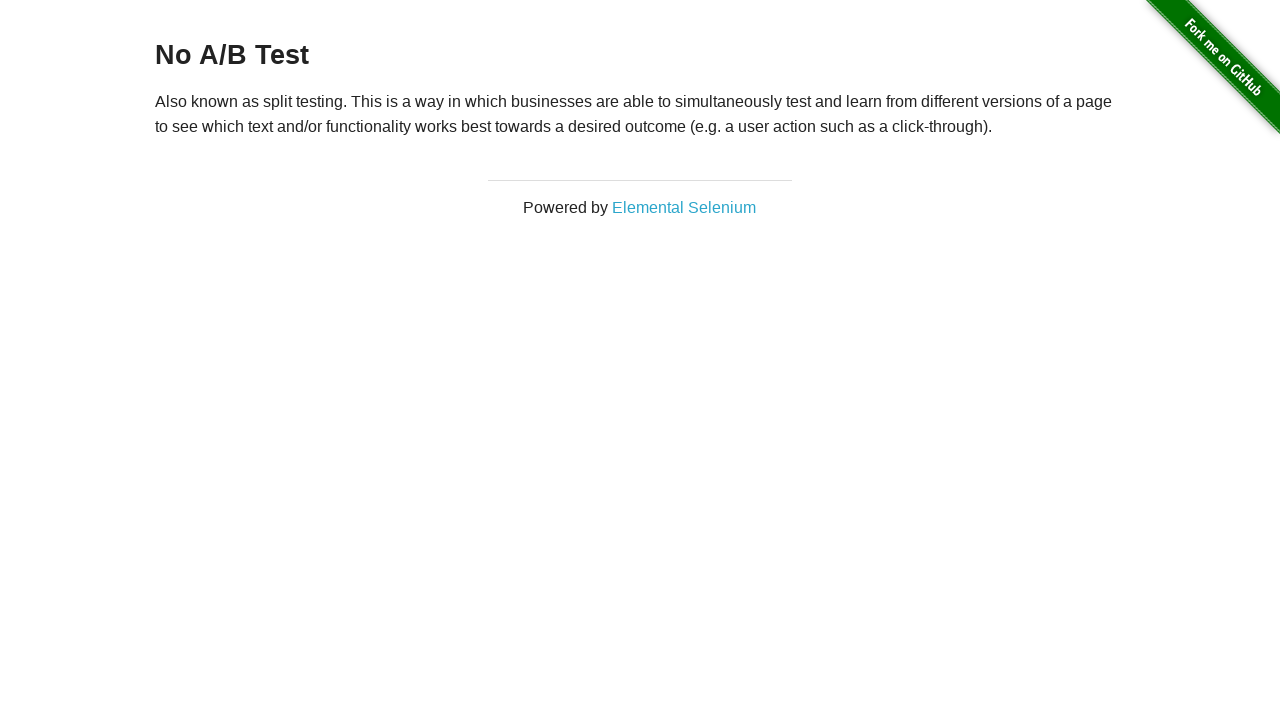

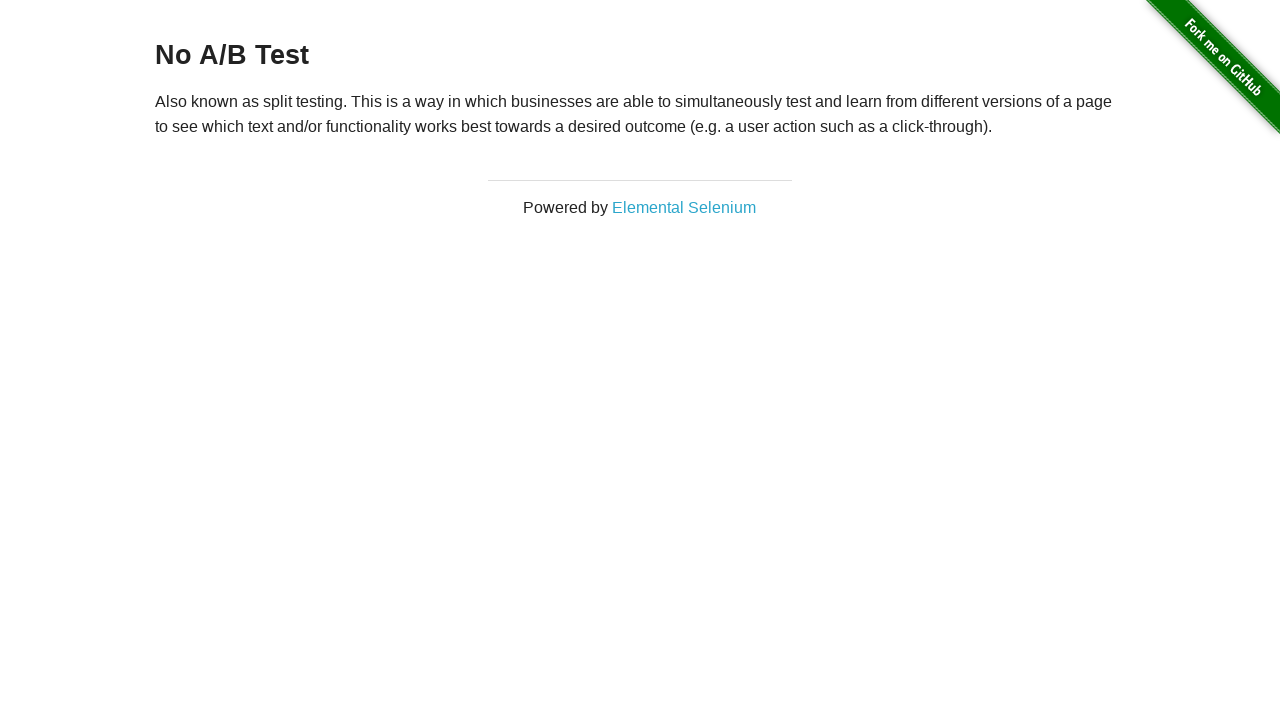